Tests multi-window handling by clicking "Click Here" to open a new window, verifying its title, then clicking "Elemental Selenium" to open another window and verifying that title as well.

Starting URL: https://the-internet.herokuapp.com/windows

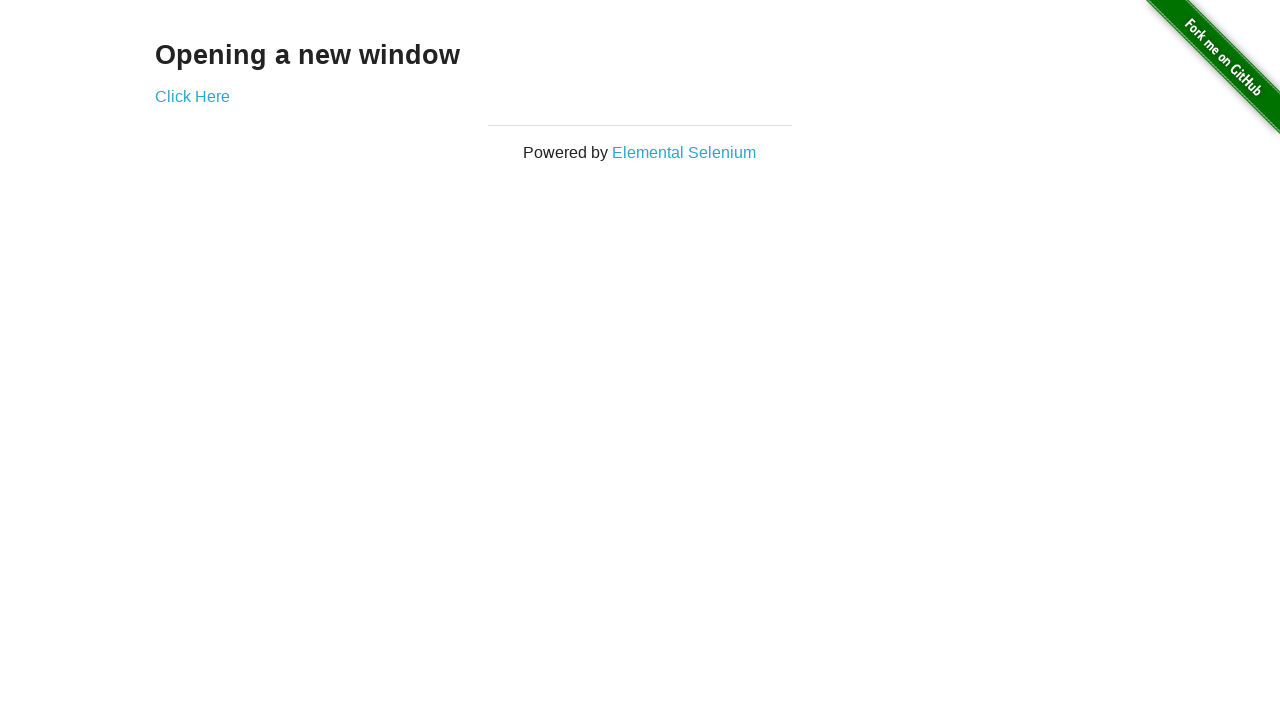

Clicked 'Click Here' button to open new window at (192, 96) on text=Click Here
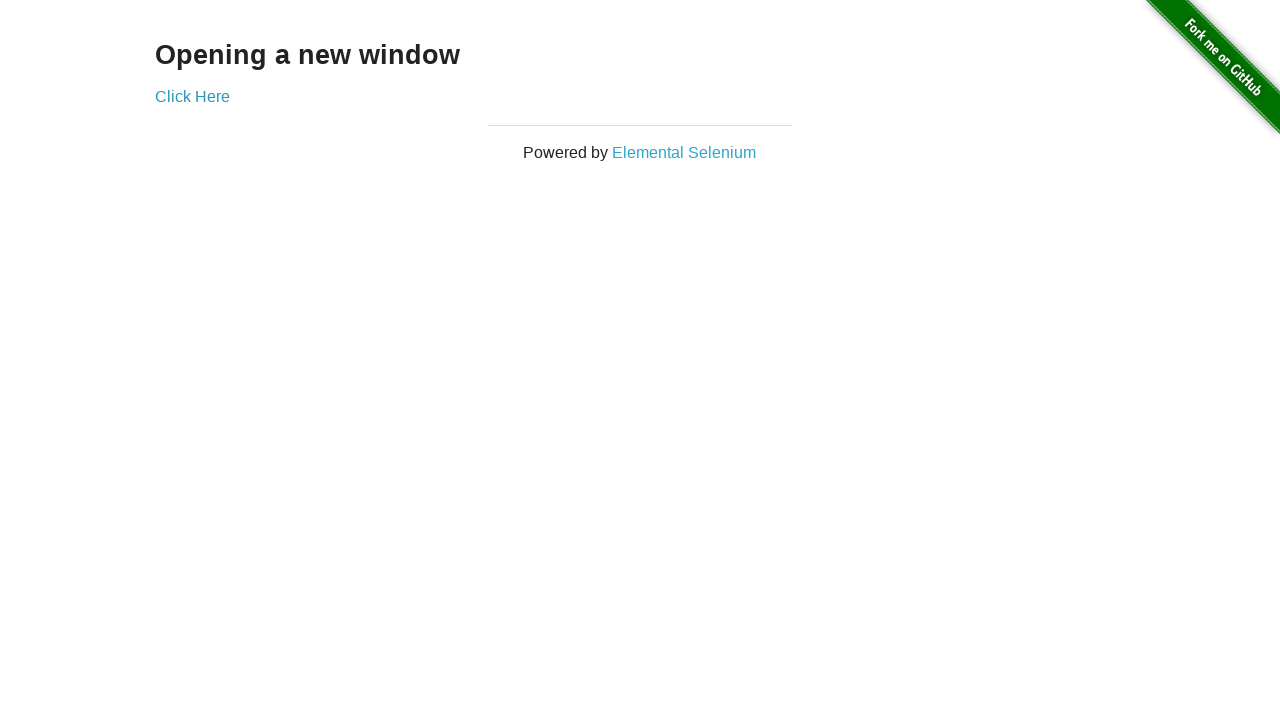

New window loaded and ready
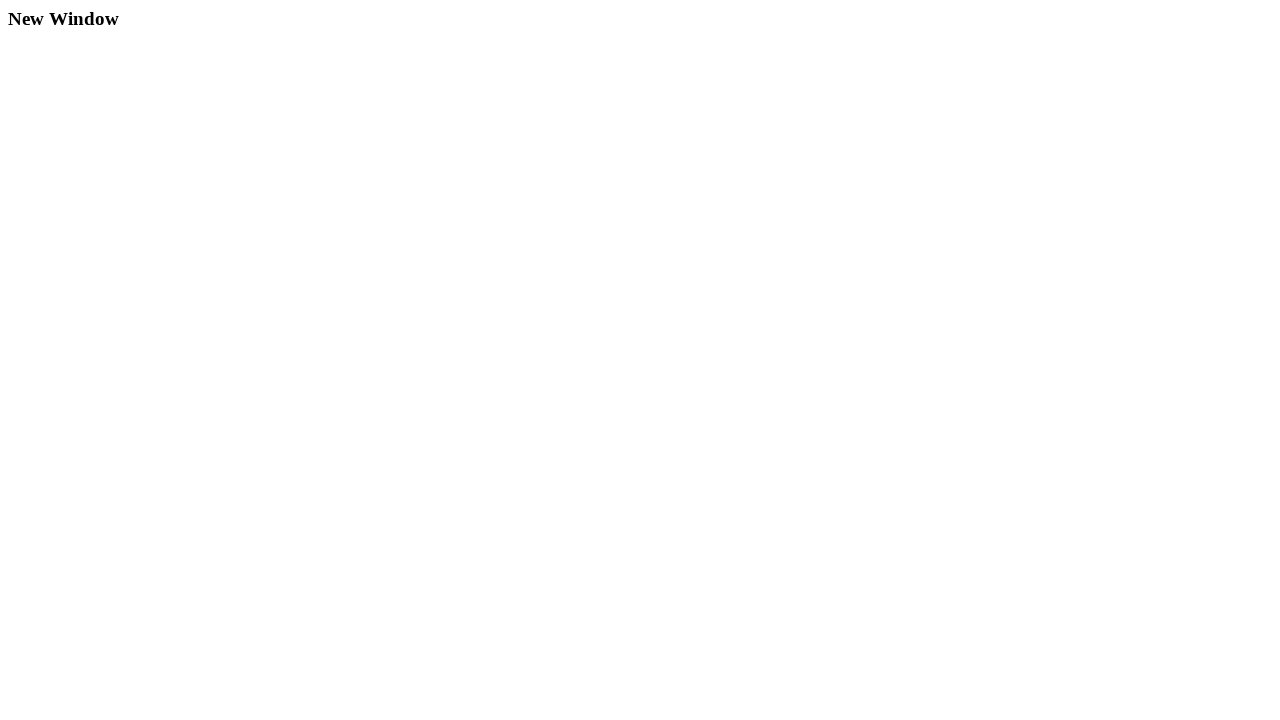

Verified new window title is 'New Window'
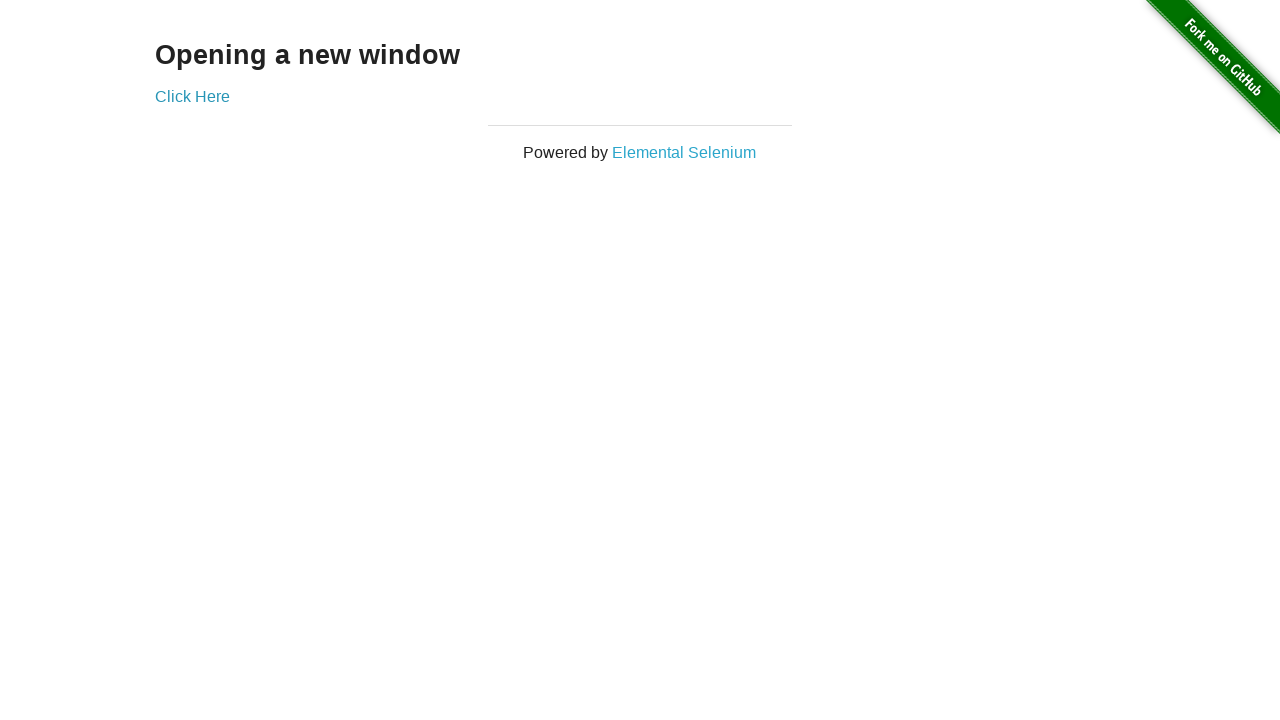

Clicked 'Elemental Selenium' link to open third window at (684, 152) on text=Elemental Selenium
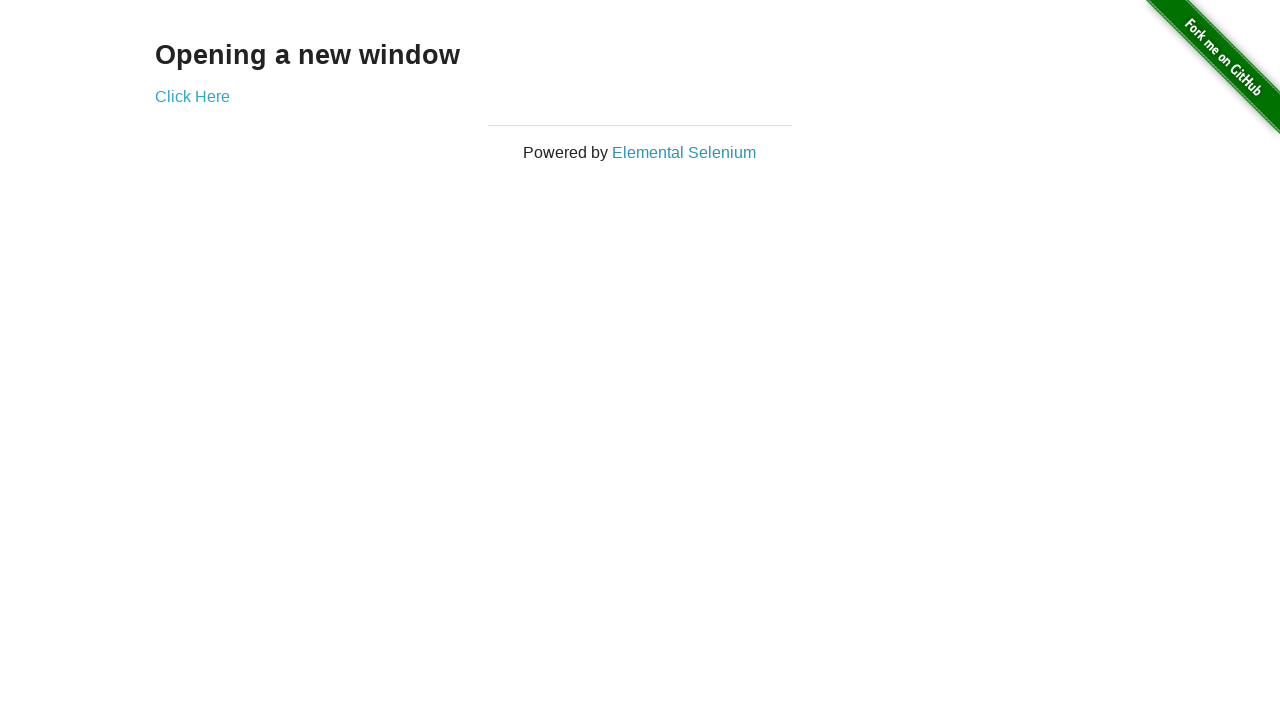

Third window loaded and ready
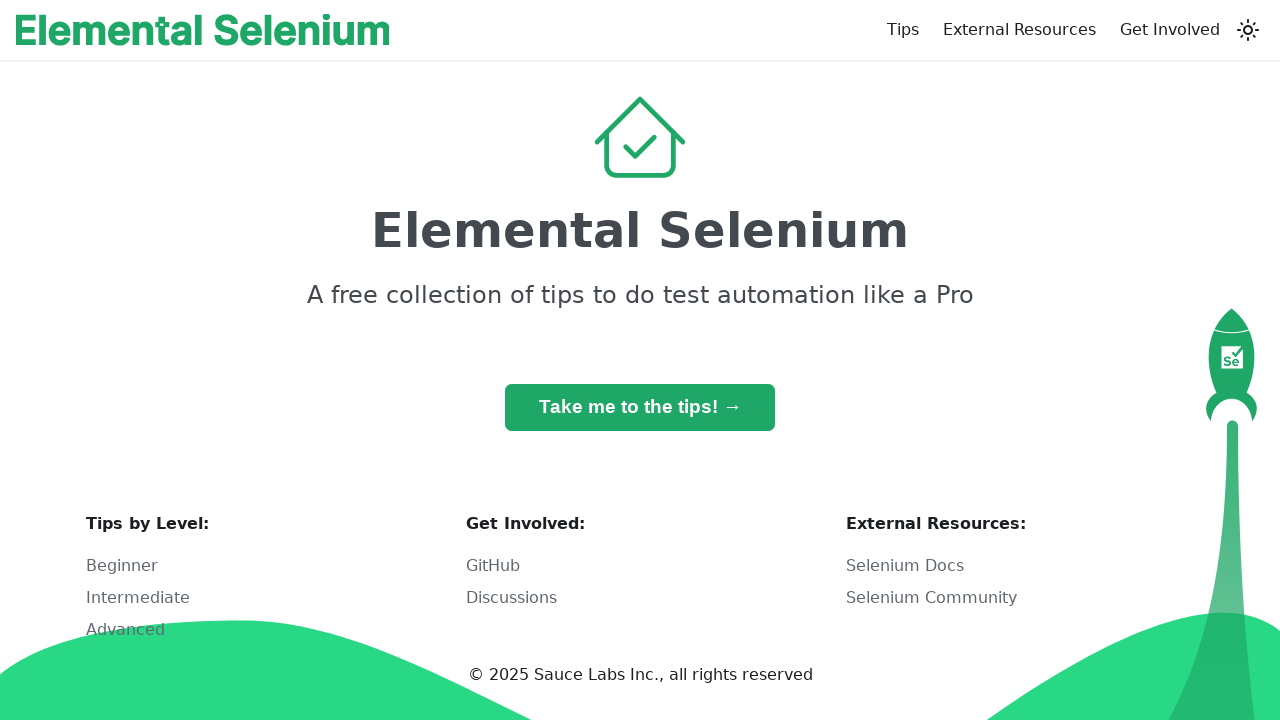

Verified third window title contains 'Elemental Selenium'
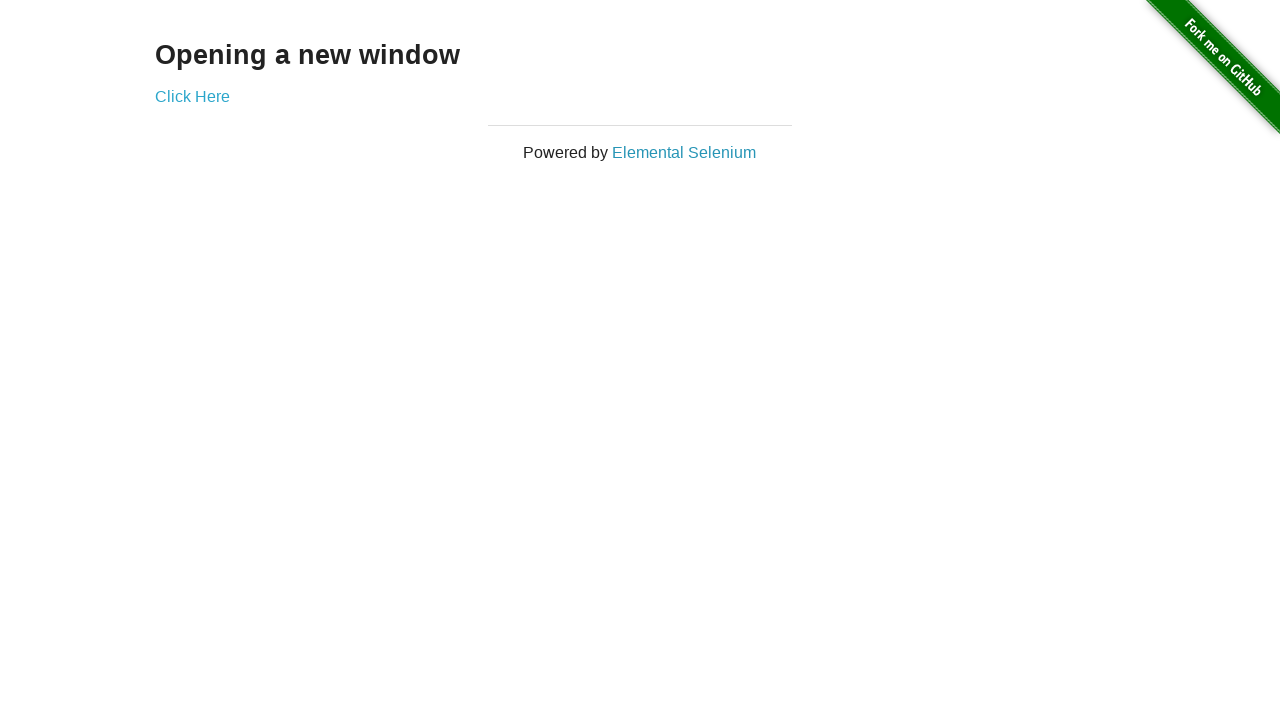

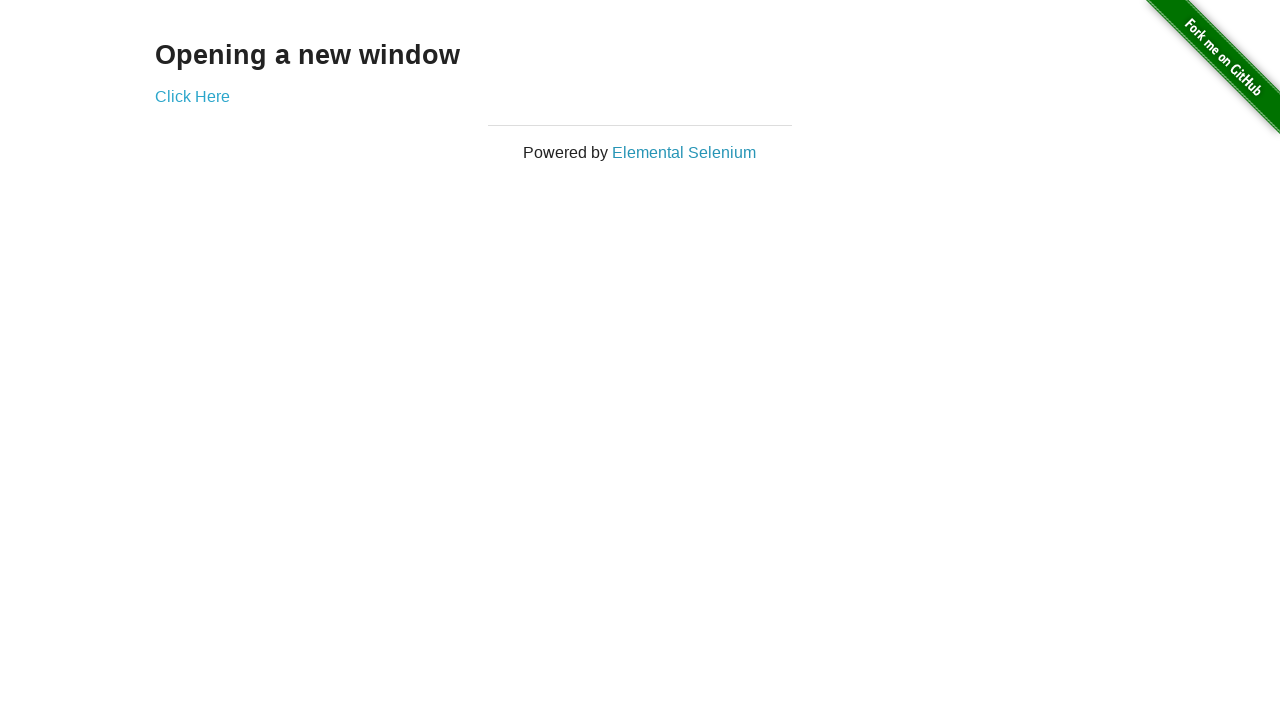